Tests radio button selection functionality by clicking through different radio button options using various selector methods

Starting URL: https://formy-project.herokuapp.com/radiobutton

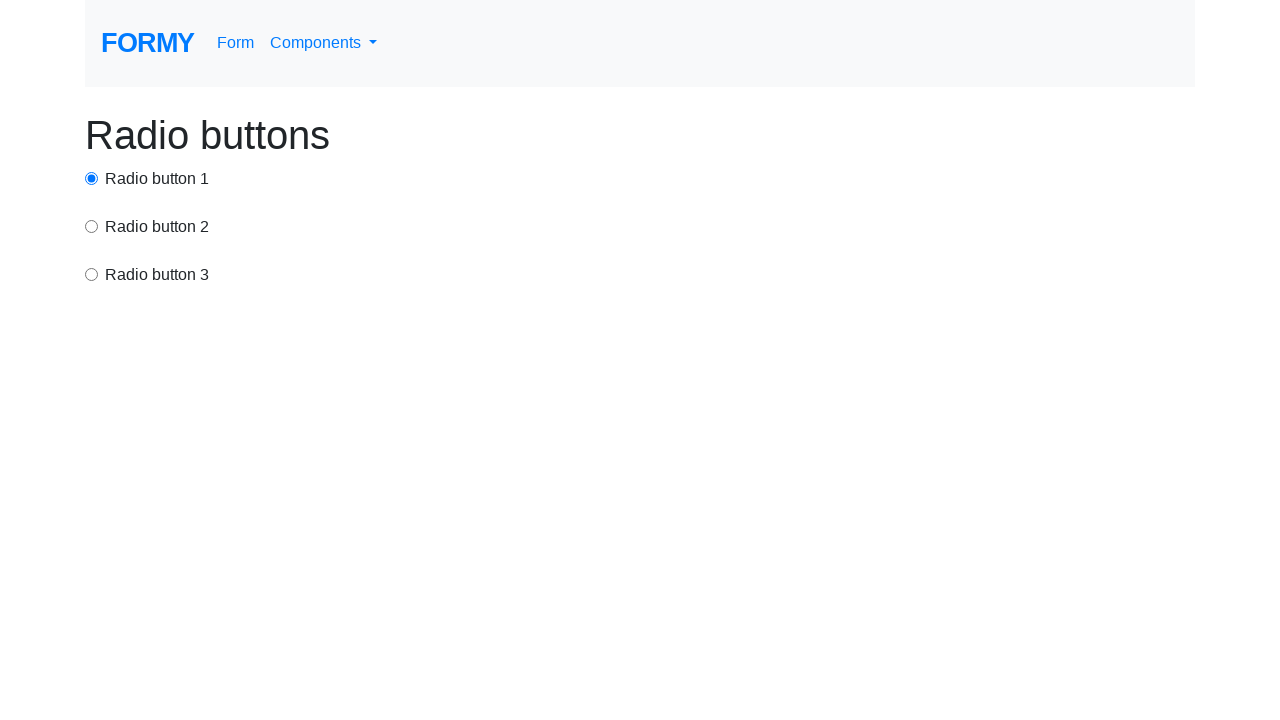

Clicked first radio button using ID selector at (92, 178) on #radio-button-1
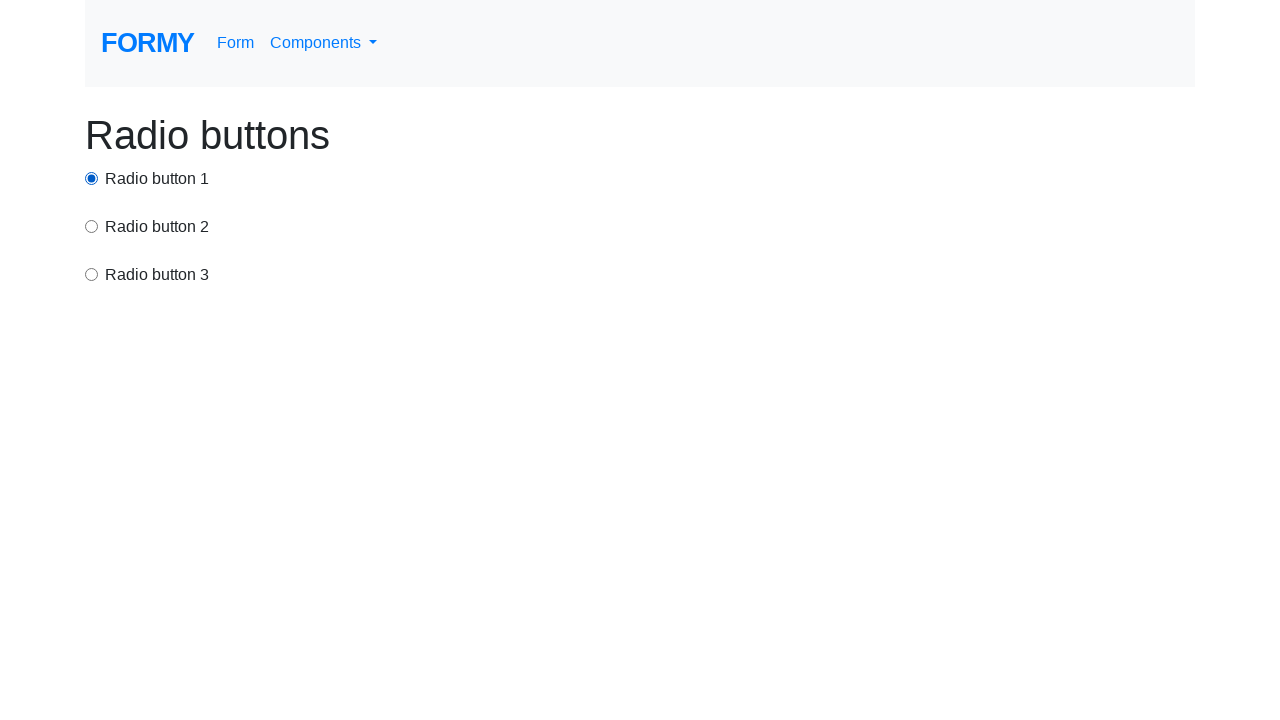

Clicked second radio button using CSS selector at (92, 226) on input[value='option2']
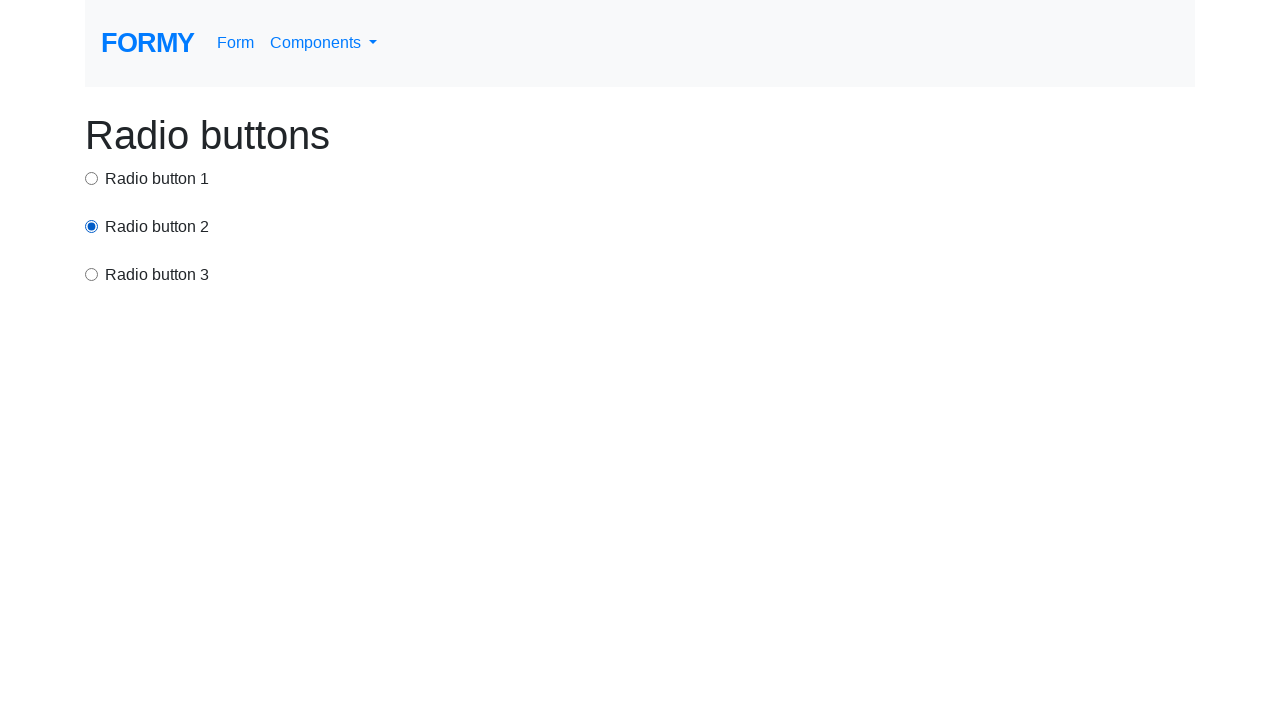

Clicked third radio button using XPath selector at (92, 274) on xpath=//input[@value='option3']
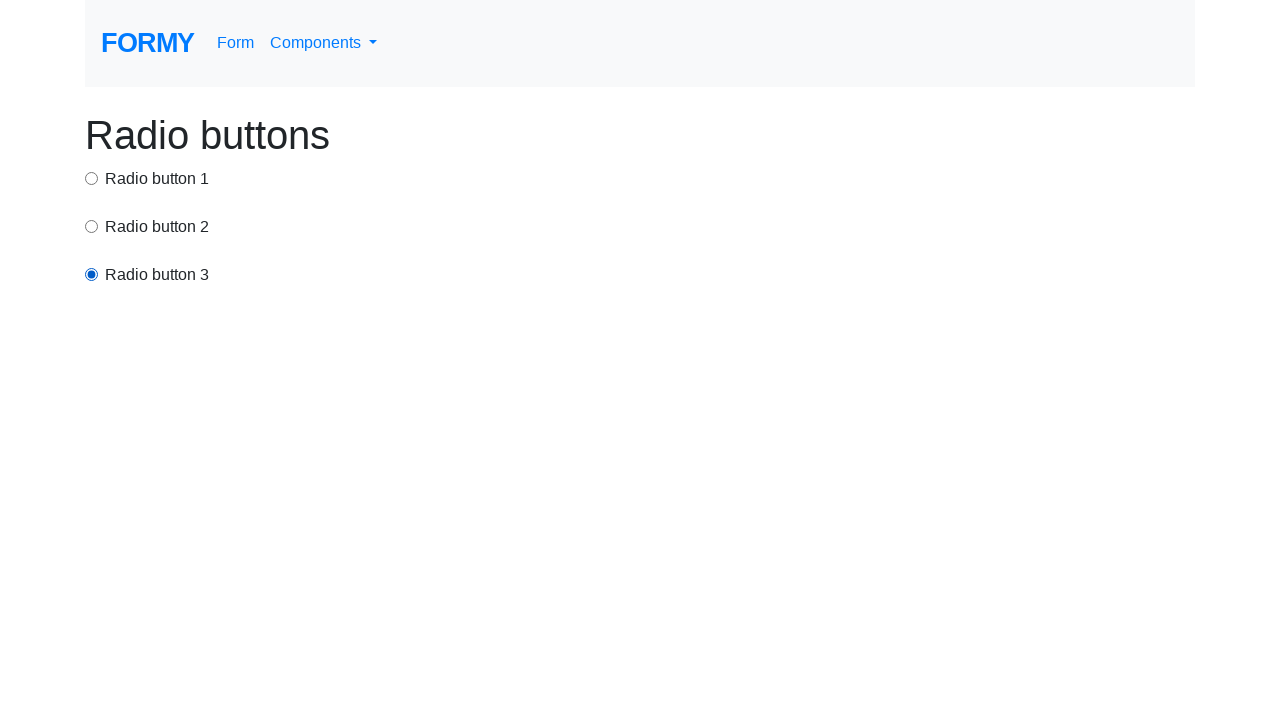

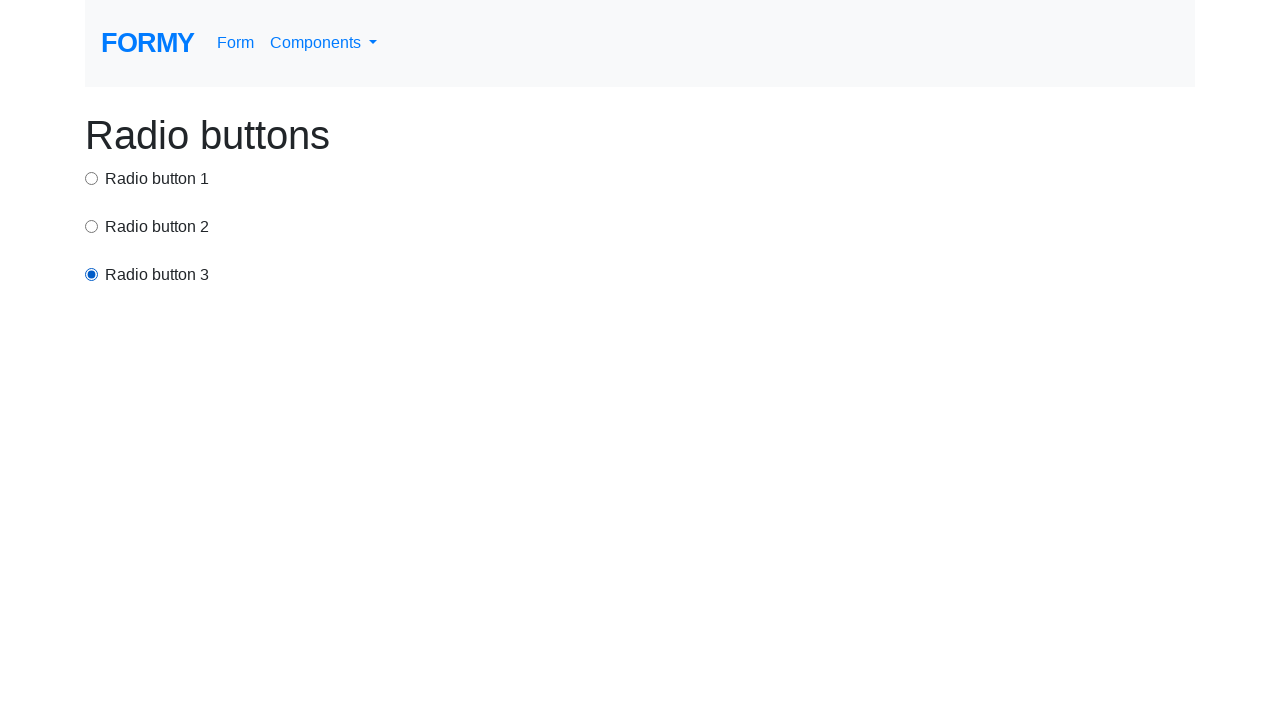